Tests handling a simple JavaScript alert by clicking the Simple Alert button, switching to the alert, and accepting it.

Starting URL: https://v1.training-support.net/selenium/javascript-alerts

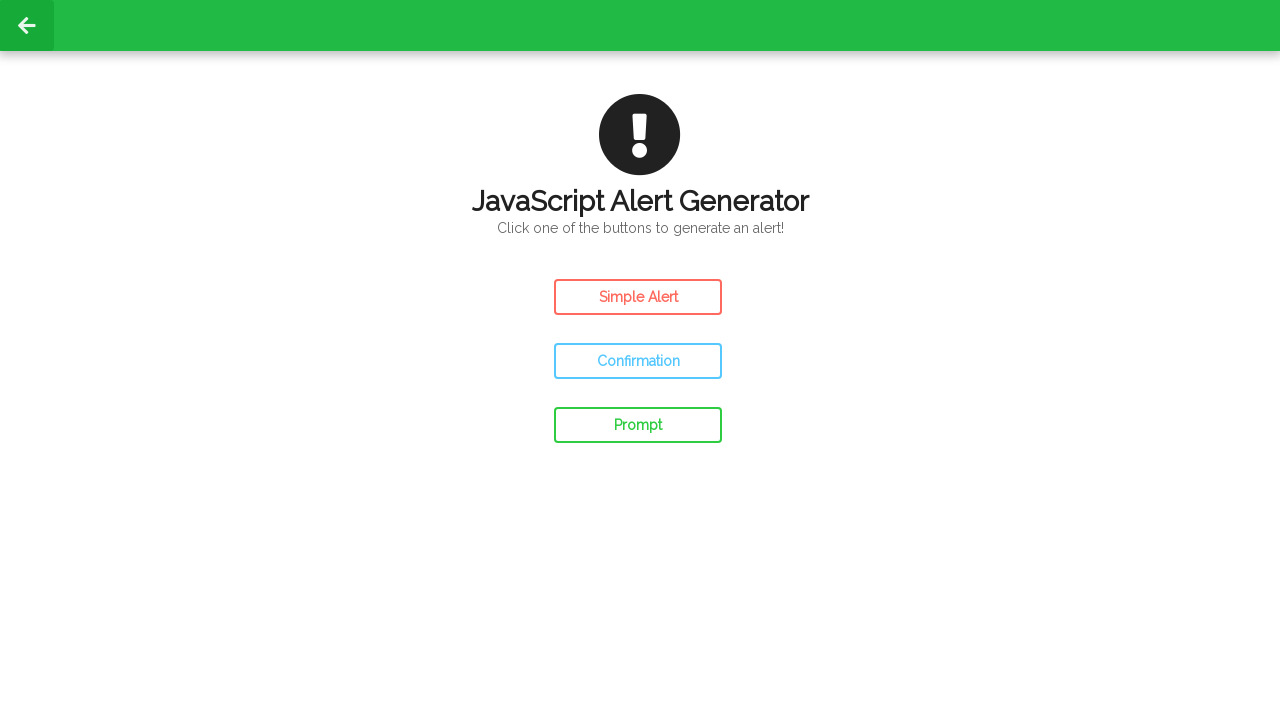

Clicked the Simple Alert button at (638, 297) on #simple
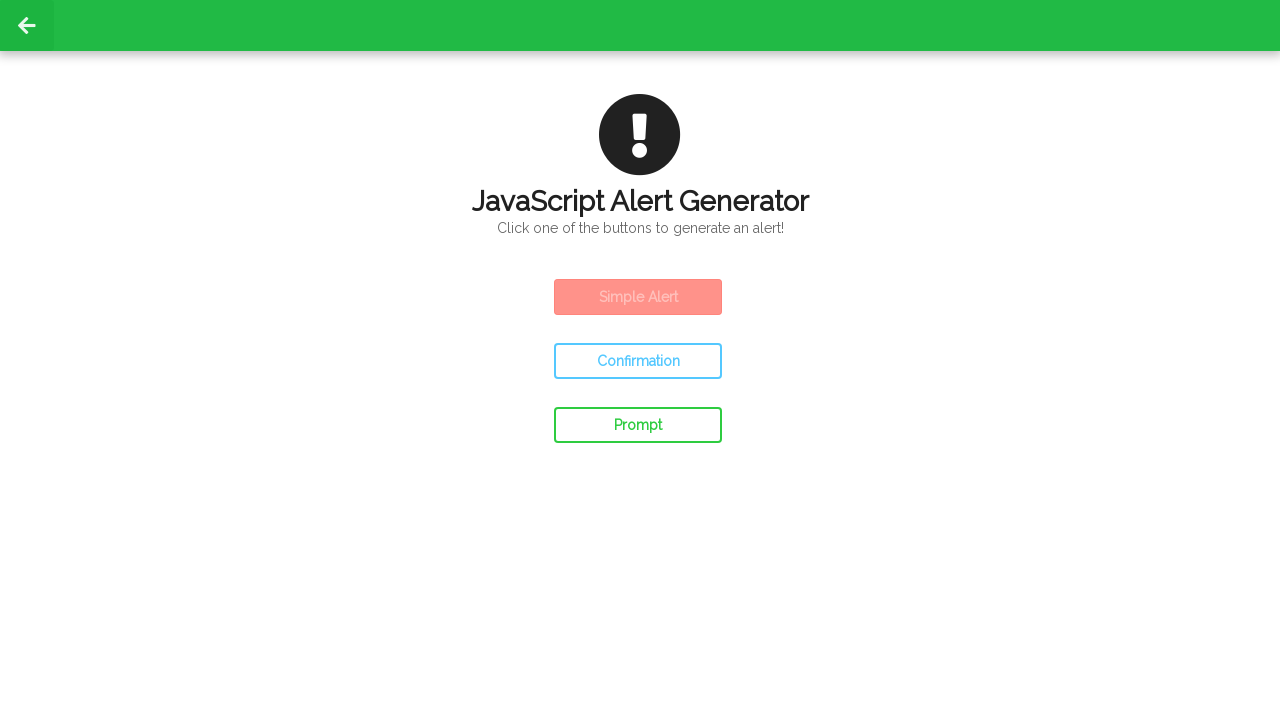

Set up dialog handler to accept alerts
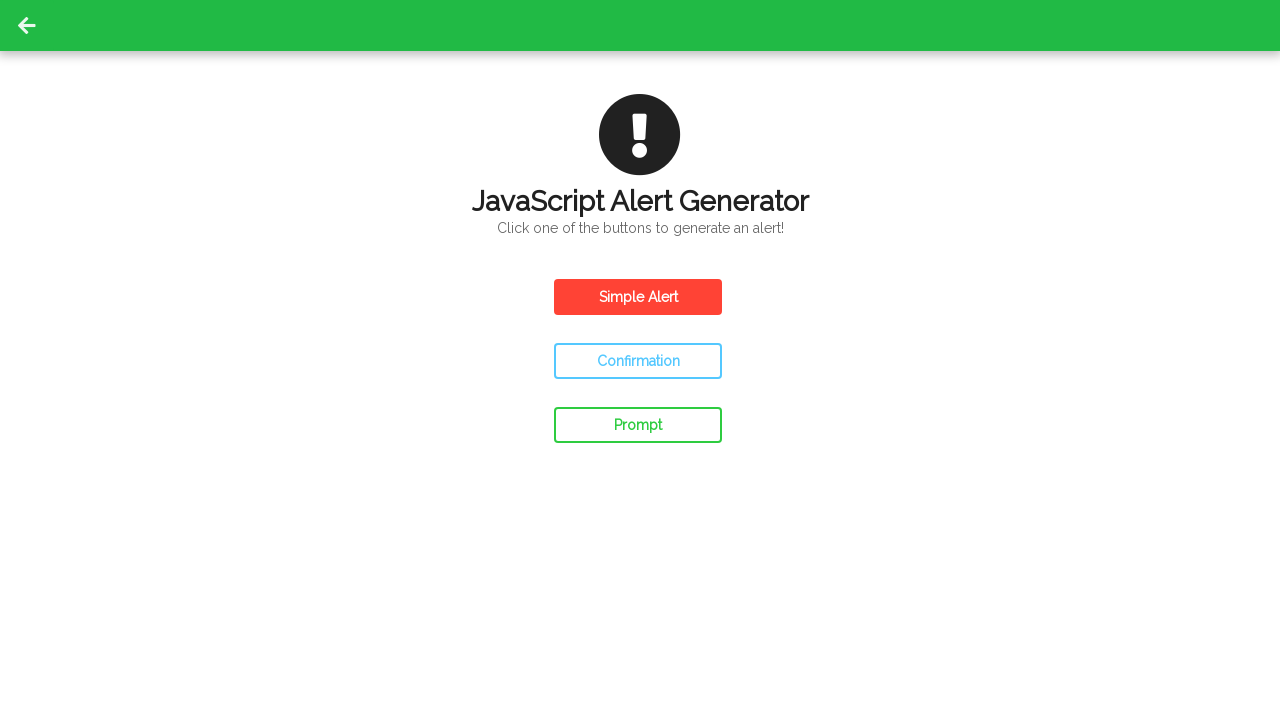

Waited 500ms for page updates after accepting alert
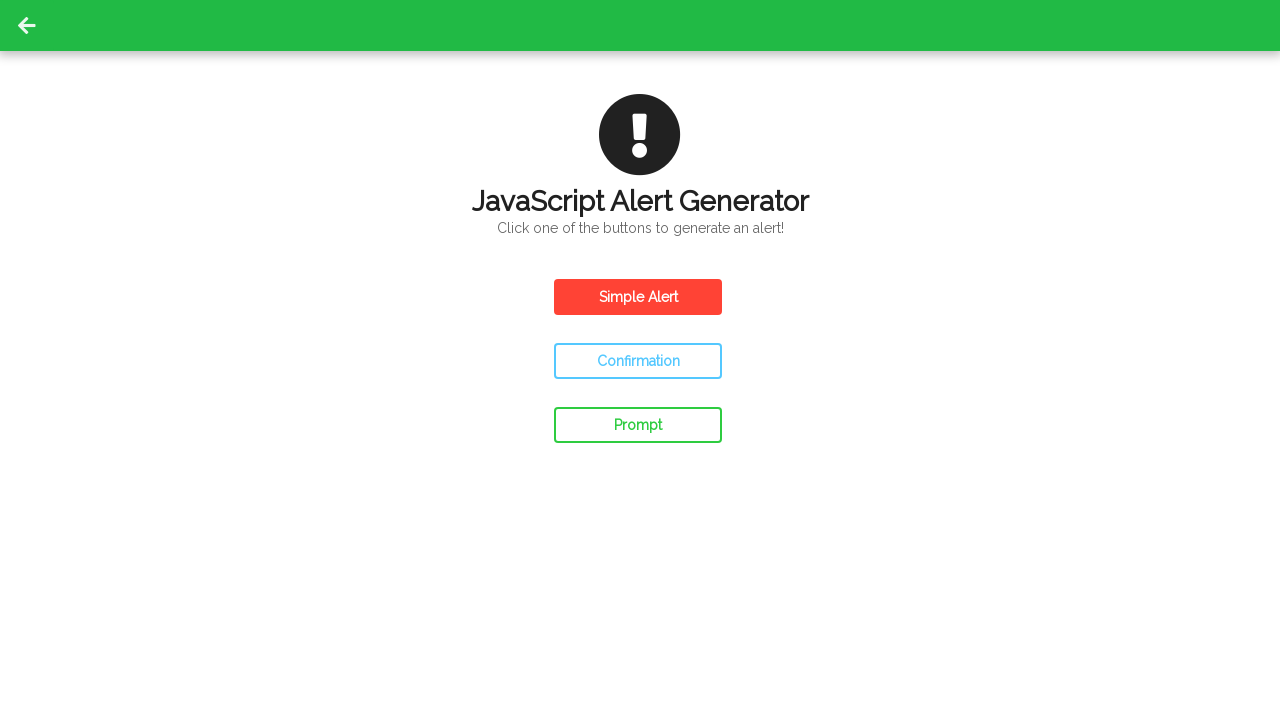

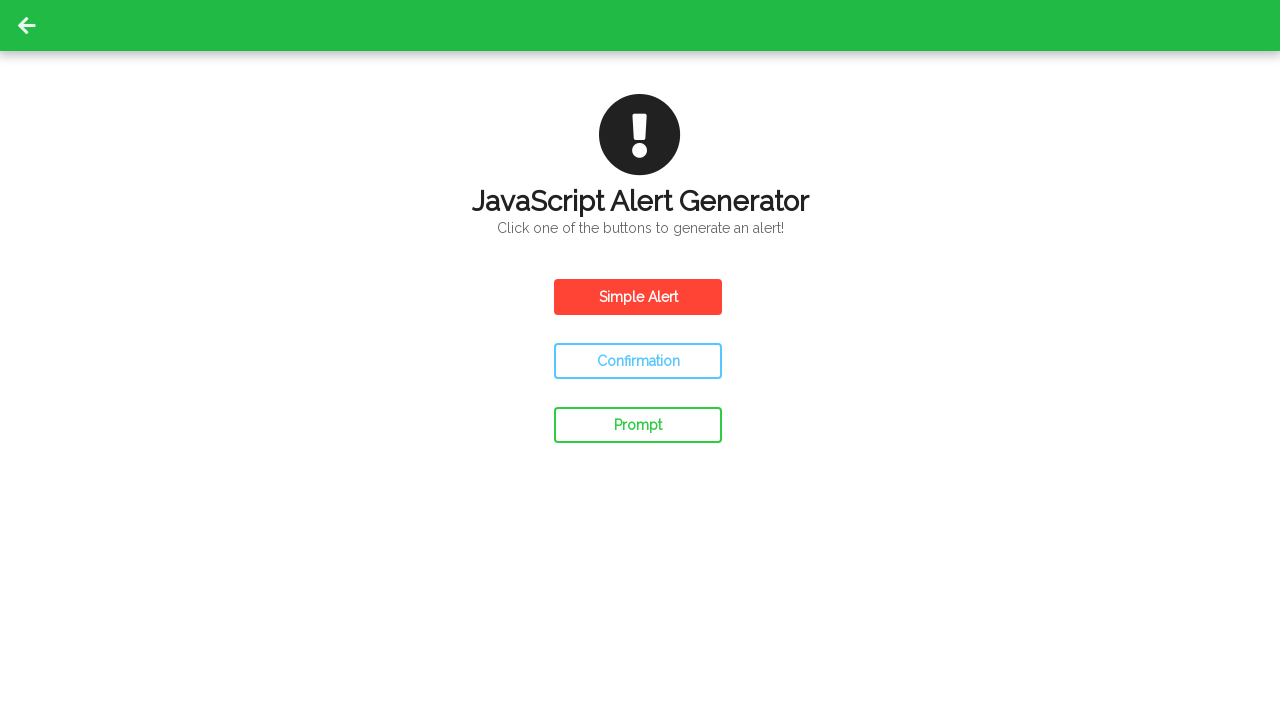